Tests form filling functionality including text inputs, password field, textarea, and dropdown selection on the Selenium demo web form

Starting URL: https://www.selenium.dev/selenium/web/web-form.html

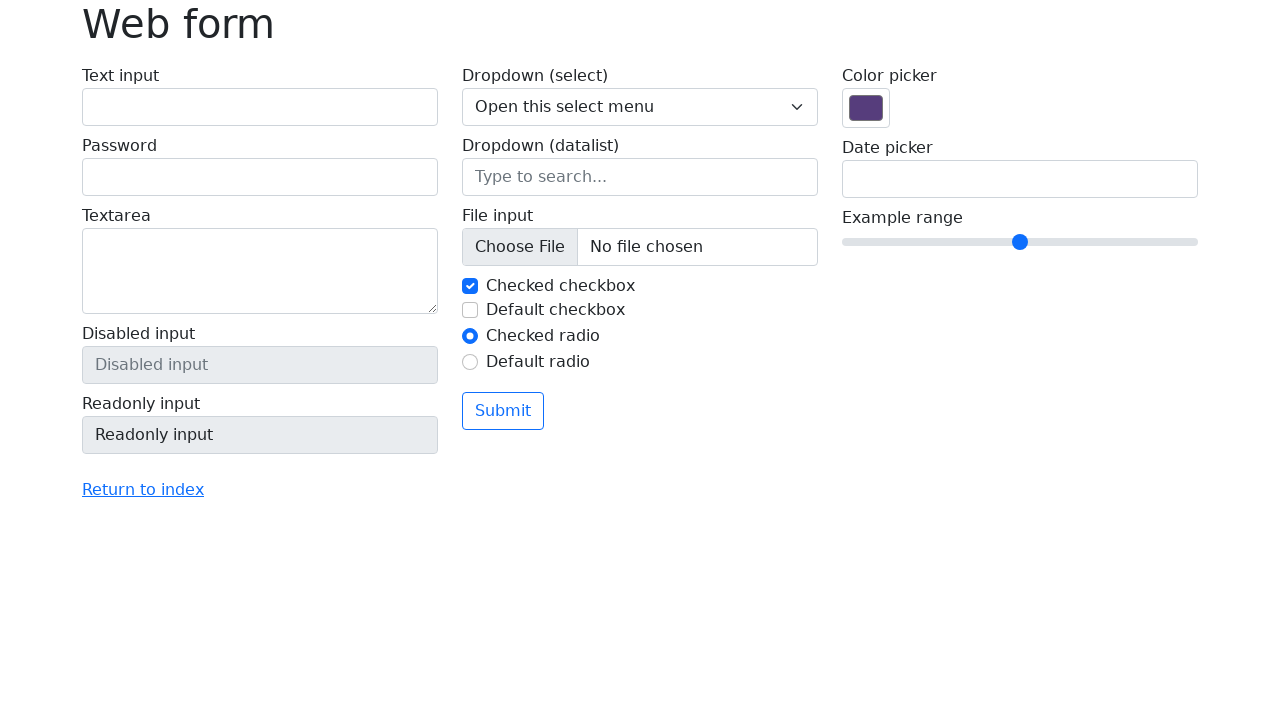

Filled text input field with 'Kalyan' on input[name='my-text']
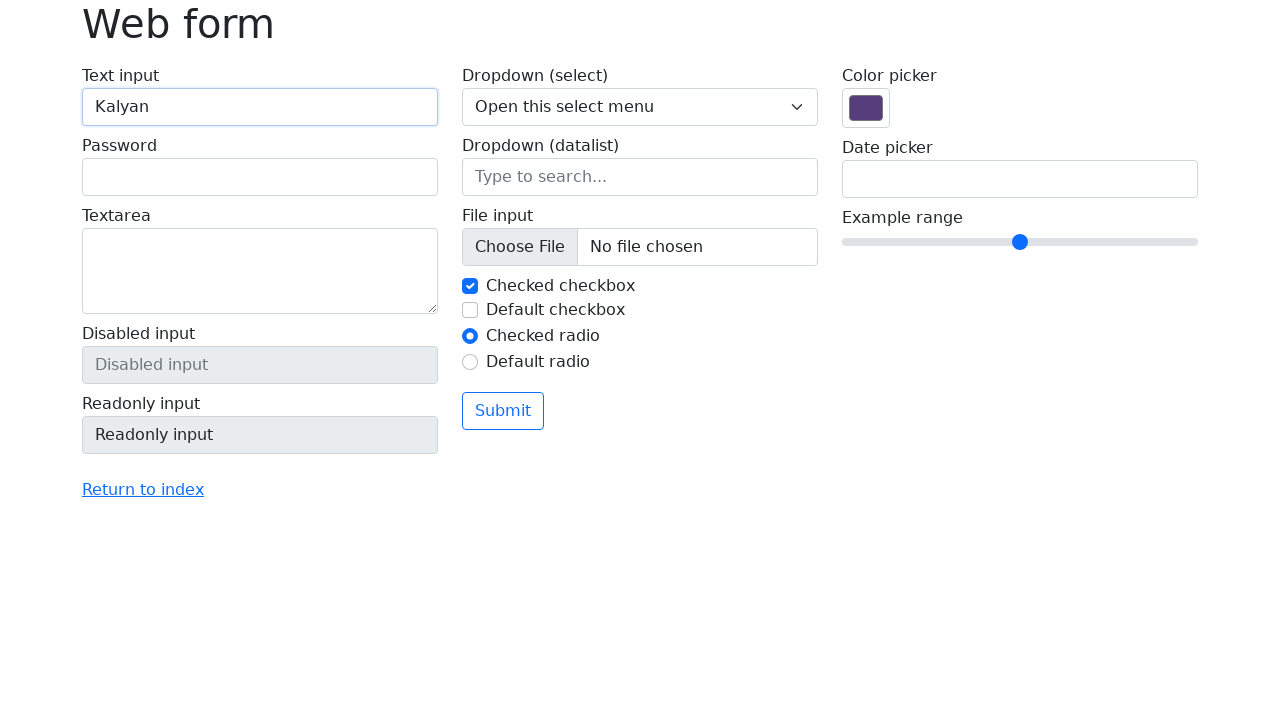

Filled password field with 'Kalyan123' on input[name='my-password']
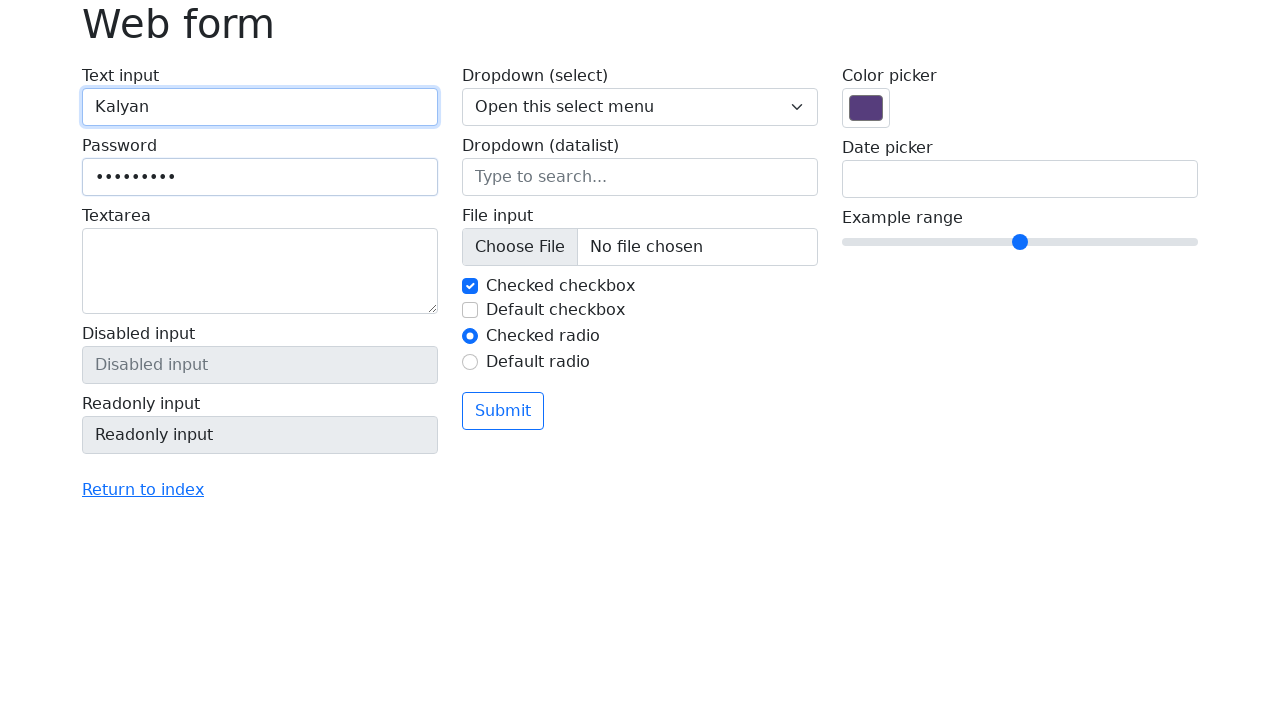

Filled textarea with multiline text on textarea[name='my-textarea']
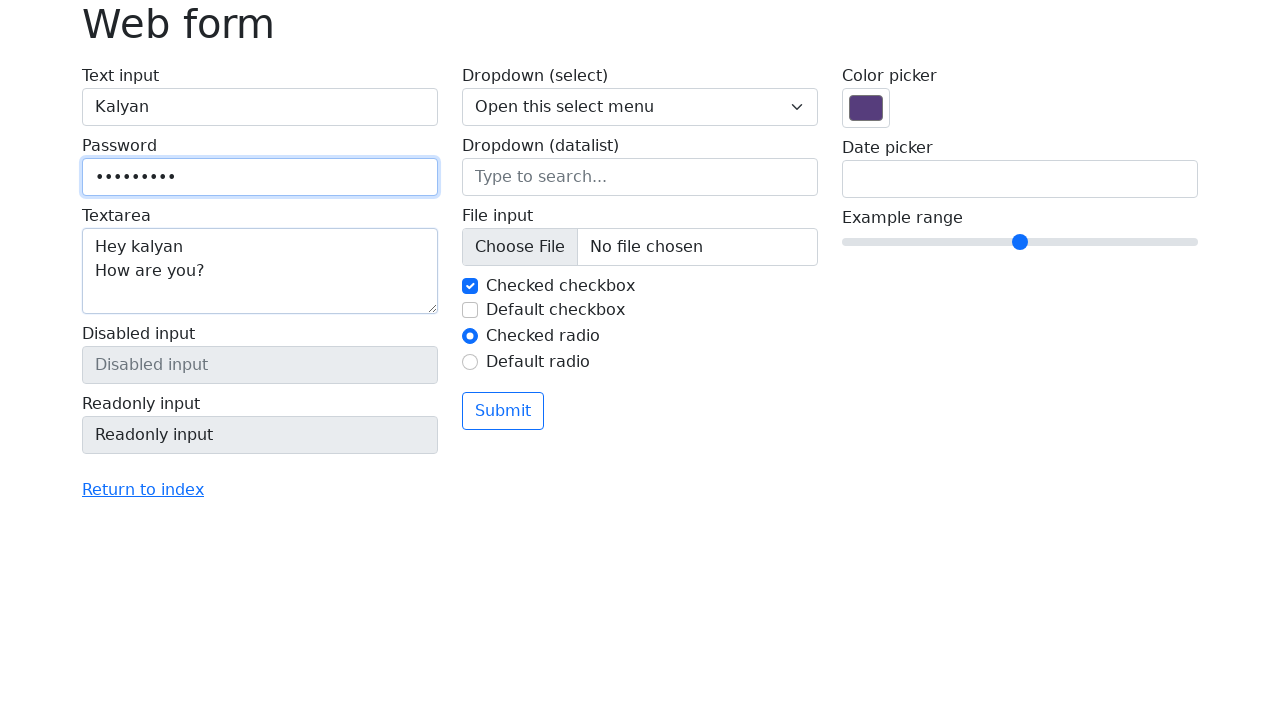

Selected 'Two' from dropdown menu on select[name='my-select']
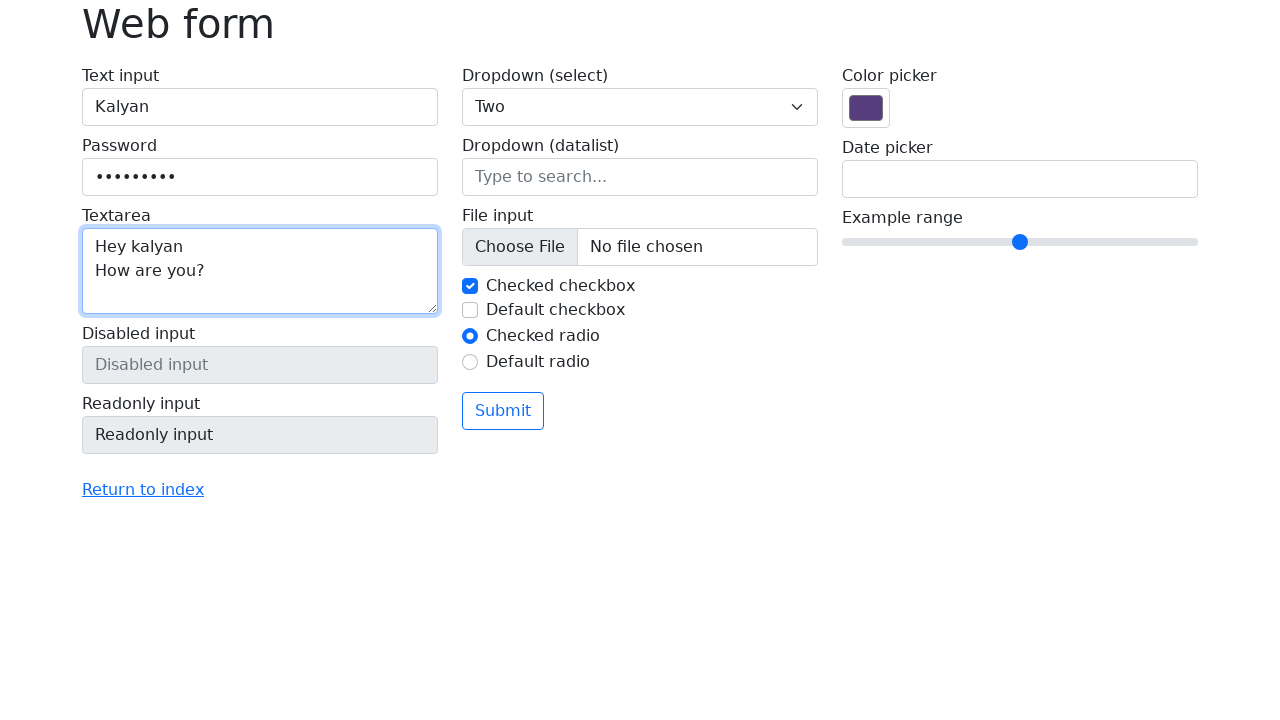

Retrieved selected dropdown value
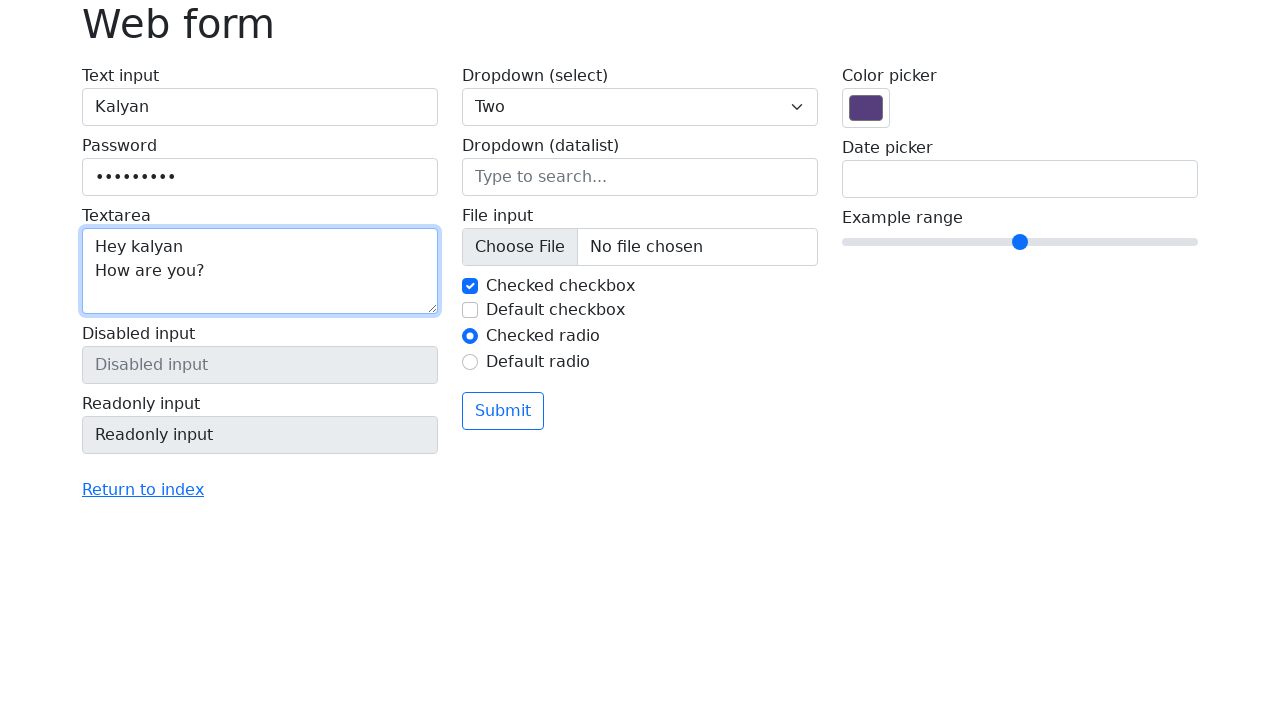

Retrieved selected dropdown text
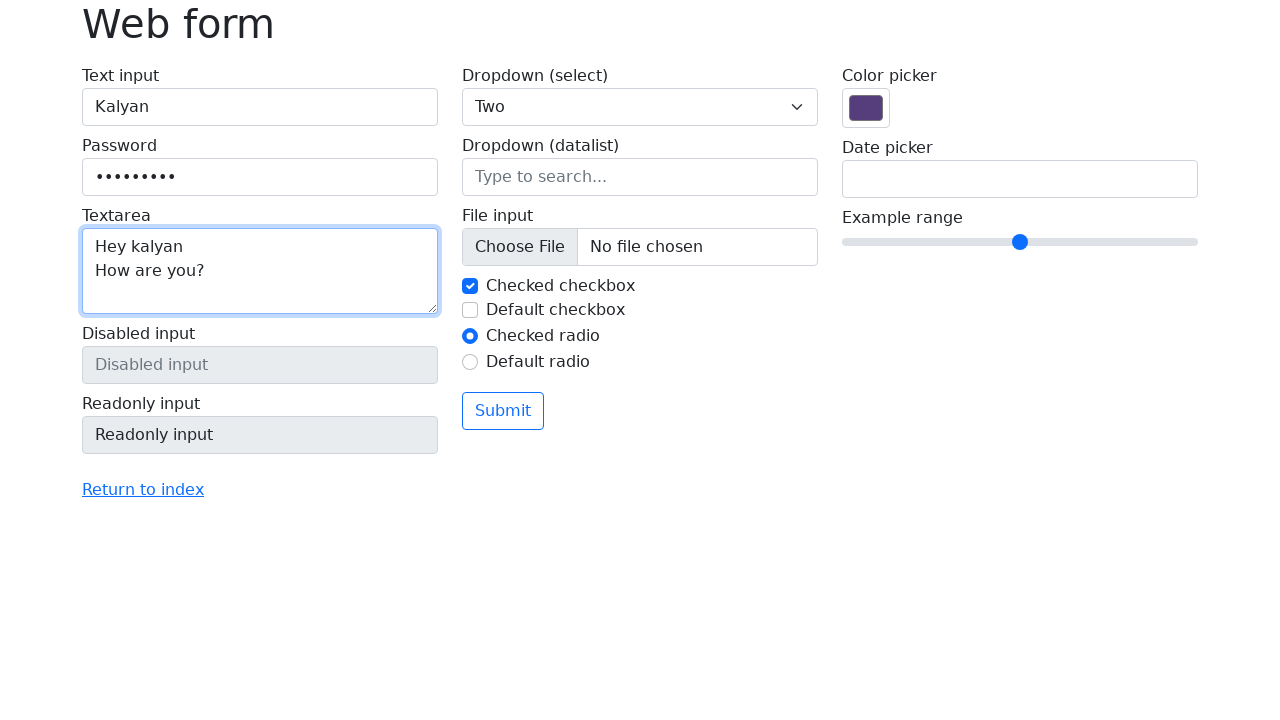

Verified dropdown selection is 'Two'
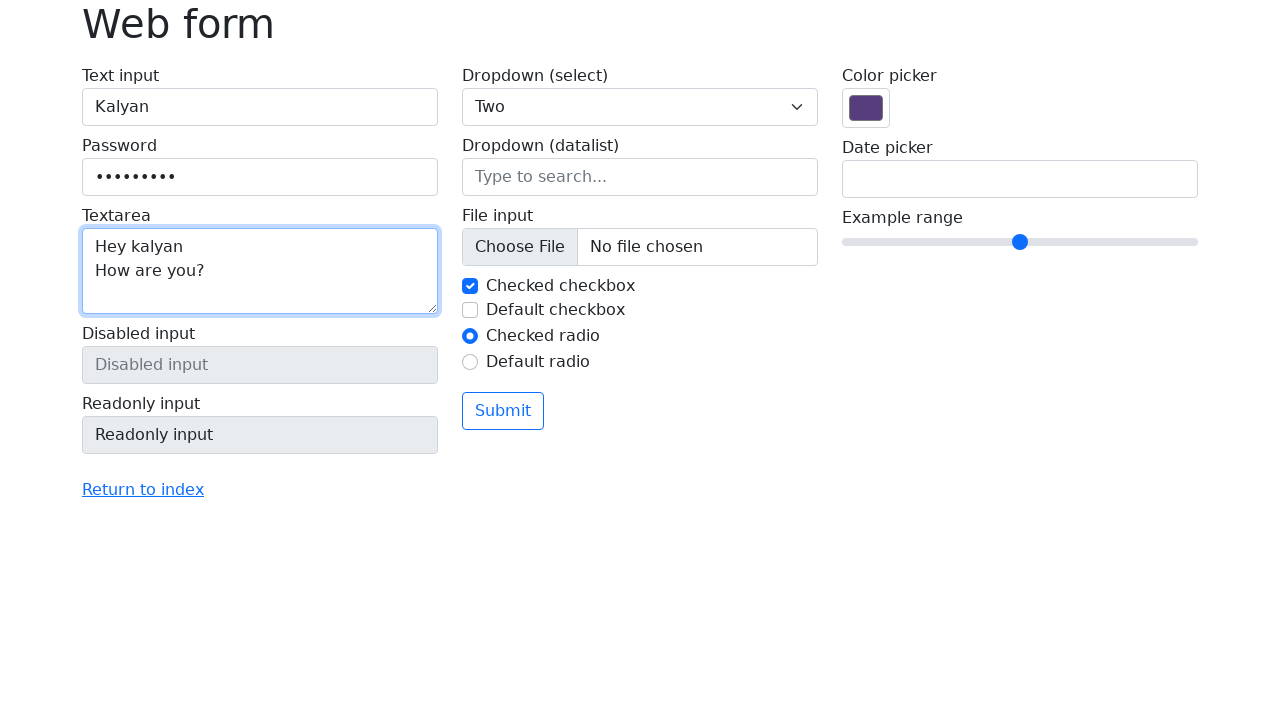

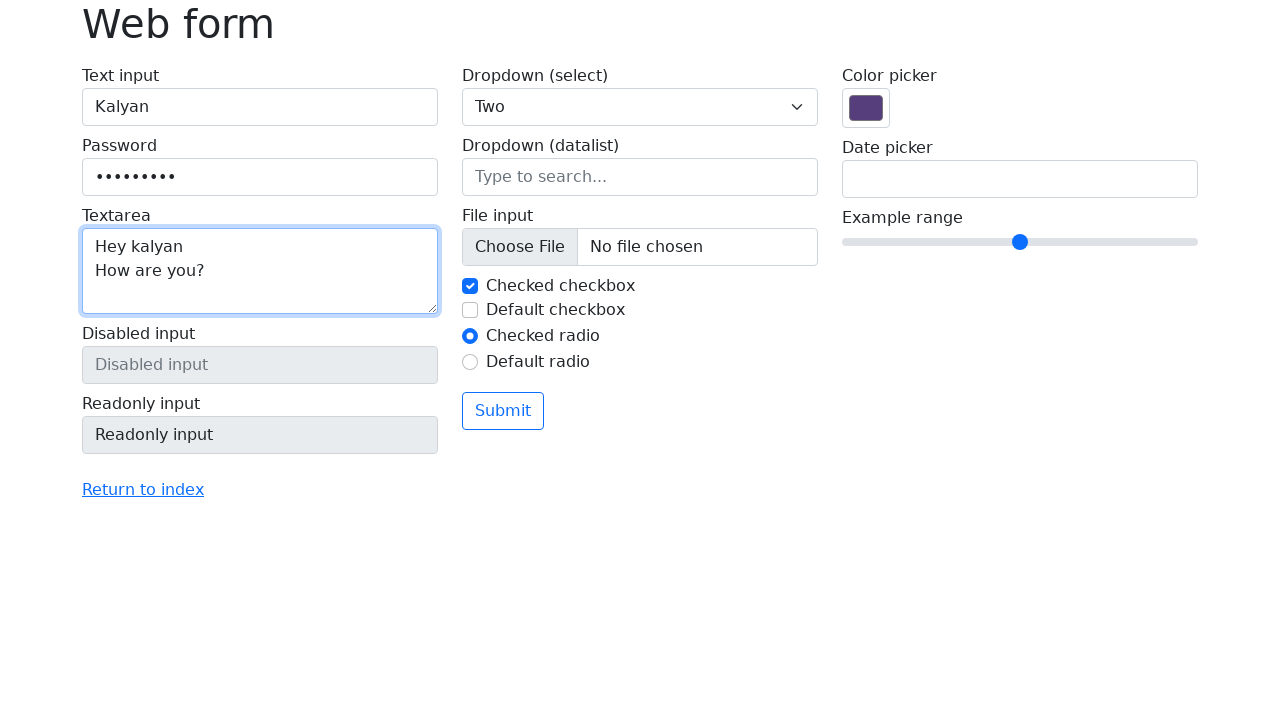